Tests a form that requires calculating the sum of two displayed numbers and selecting the result from a dropdown before submitting

Starting URL: http://suninjuly.github.io/selects1.html

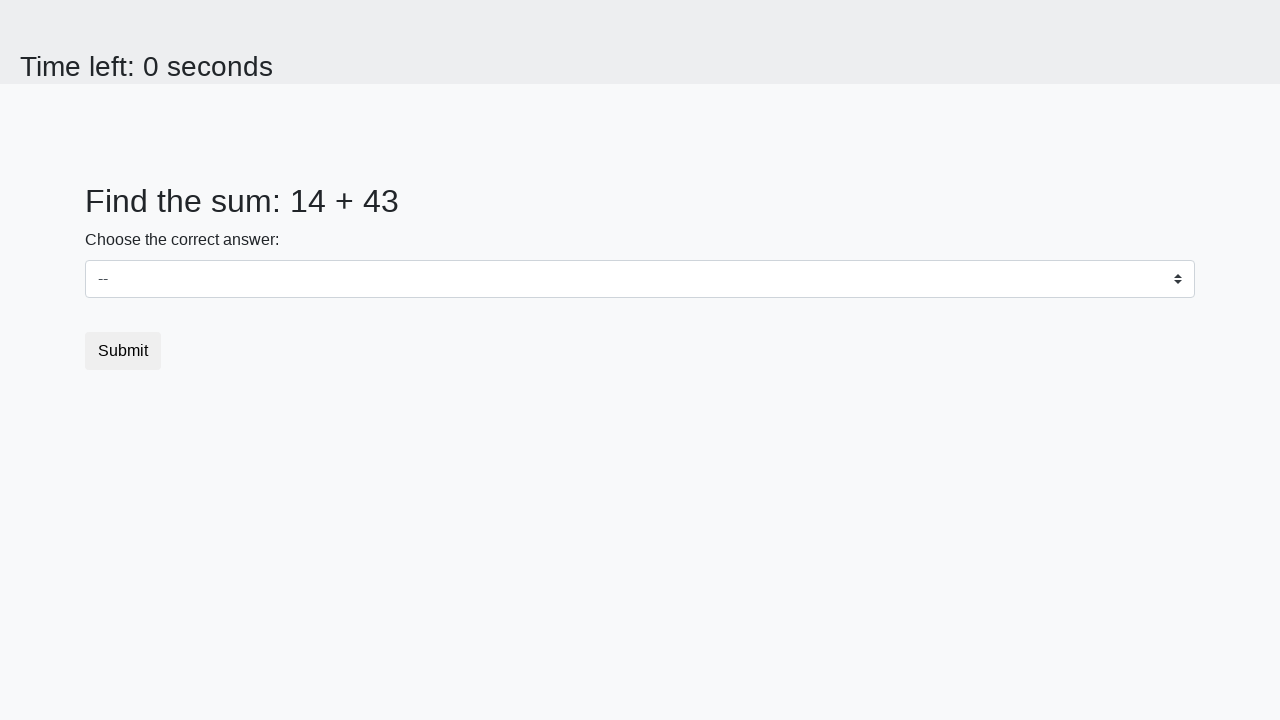

Located first number element (#num1)
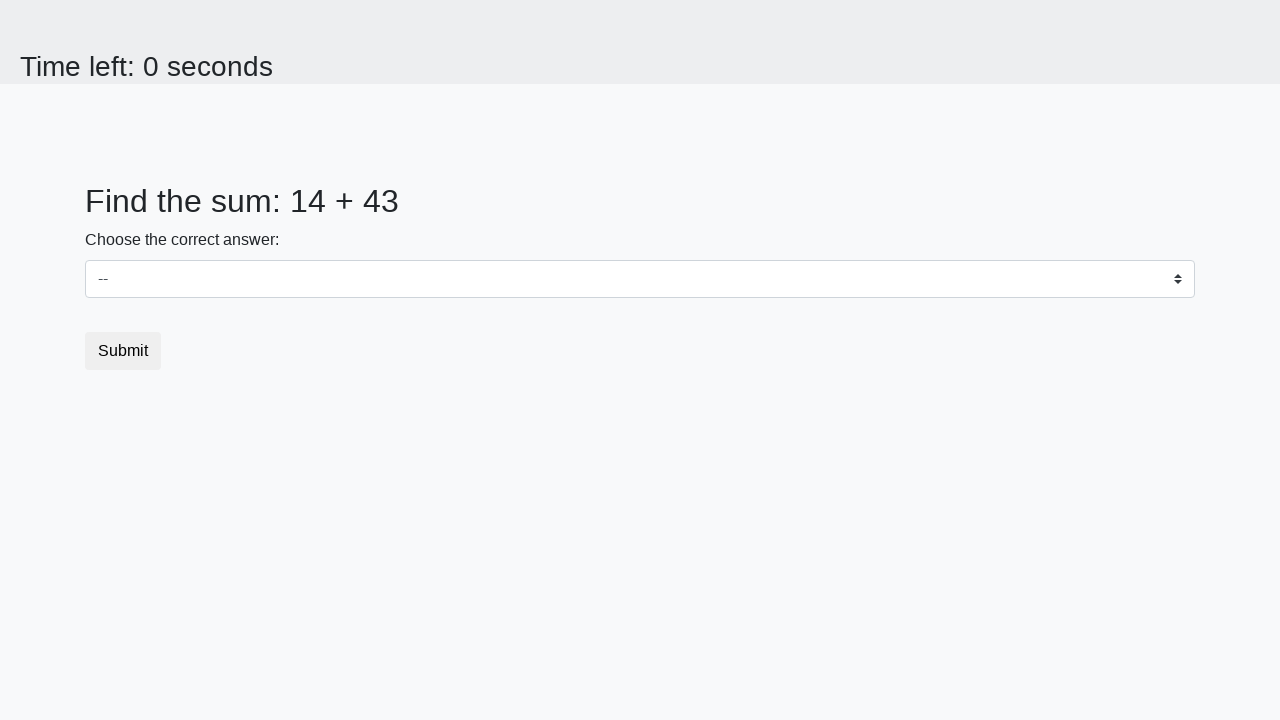

Located second number element (#num2)
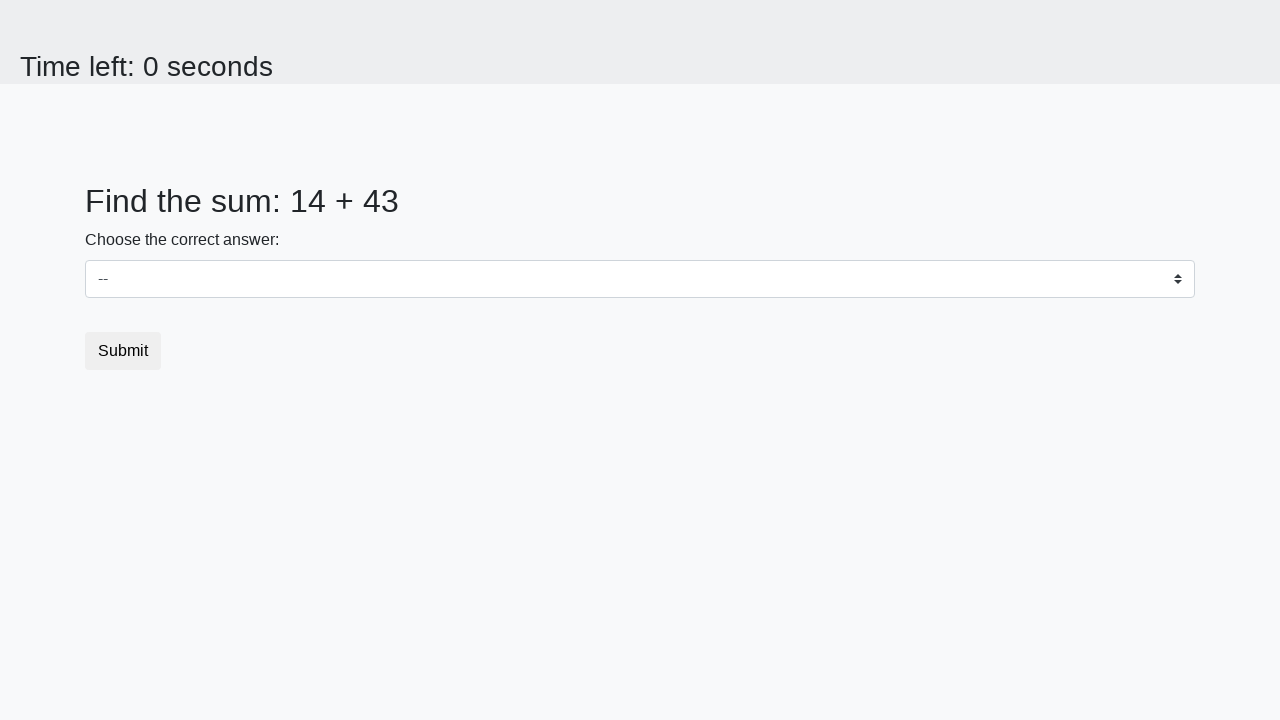

Extracted first number: 14
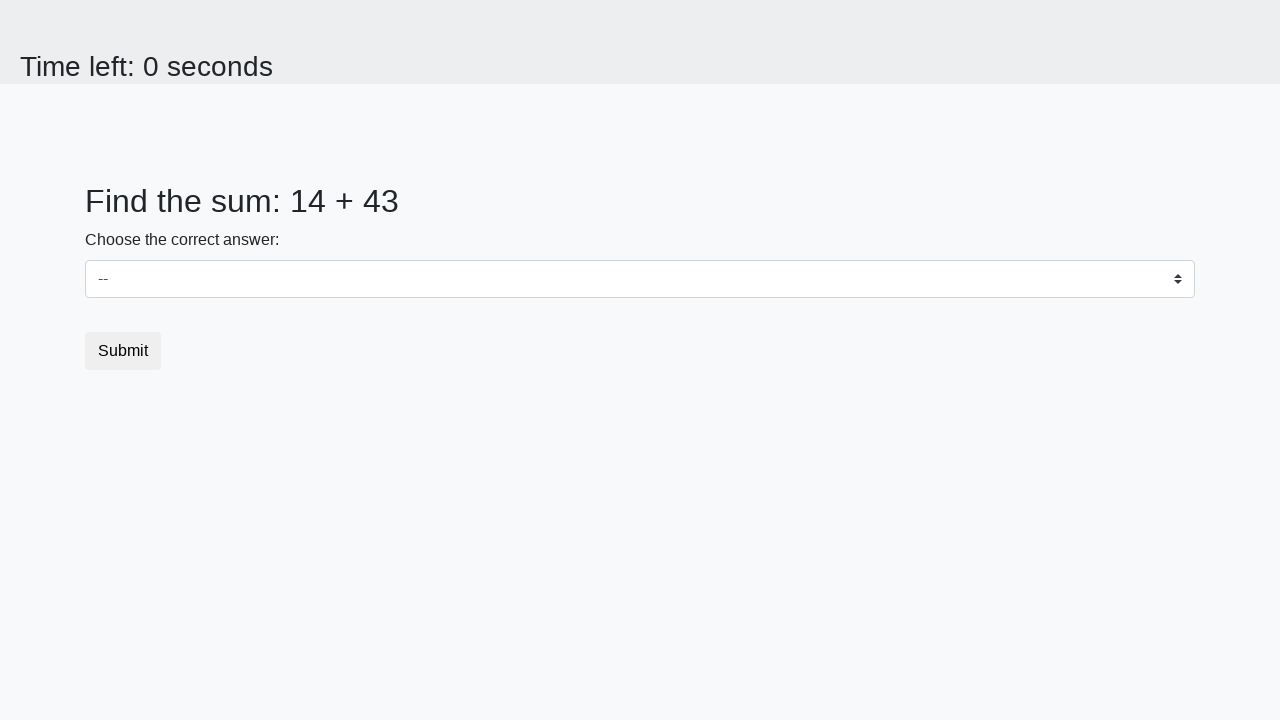

Extracted second number: 43
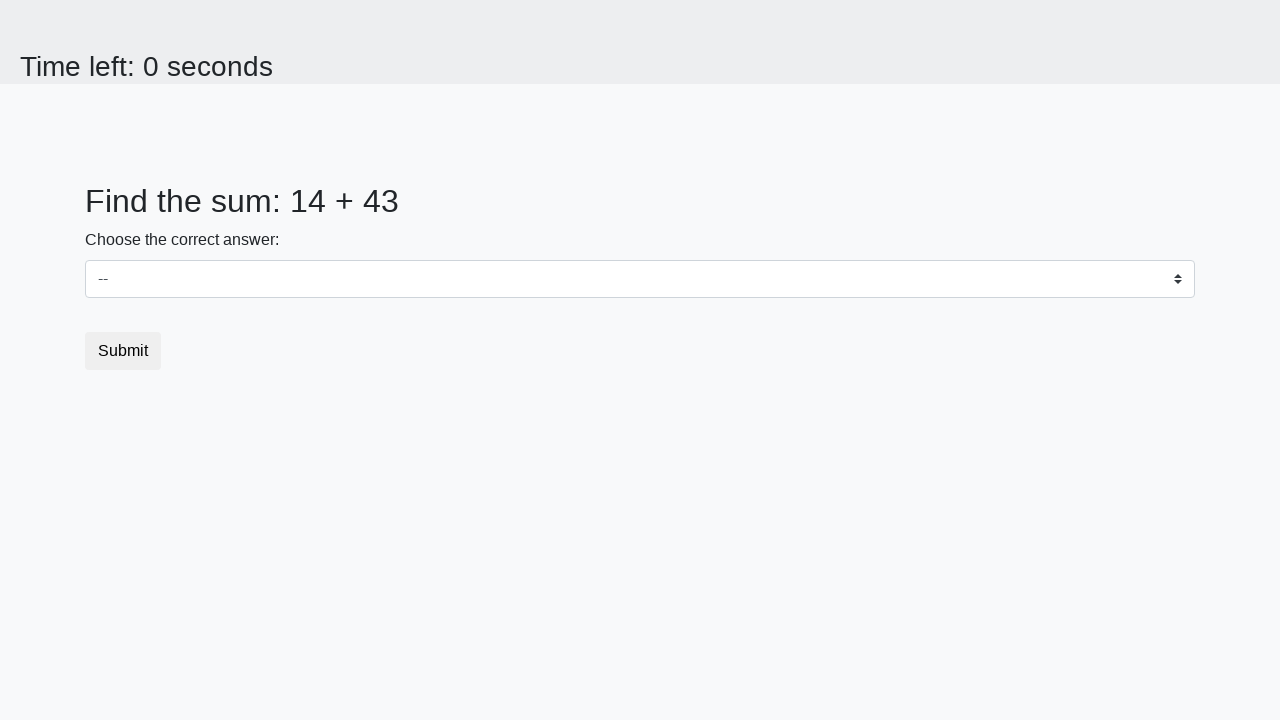

Calculated sum: 14 + 43 = 57
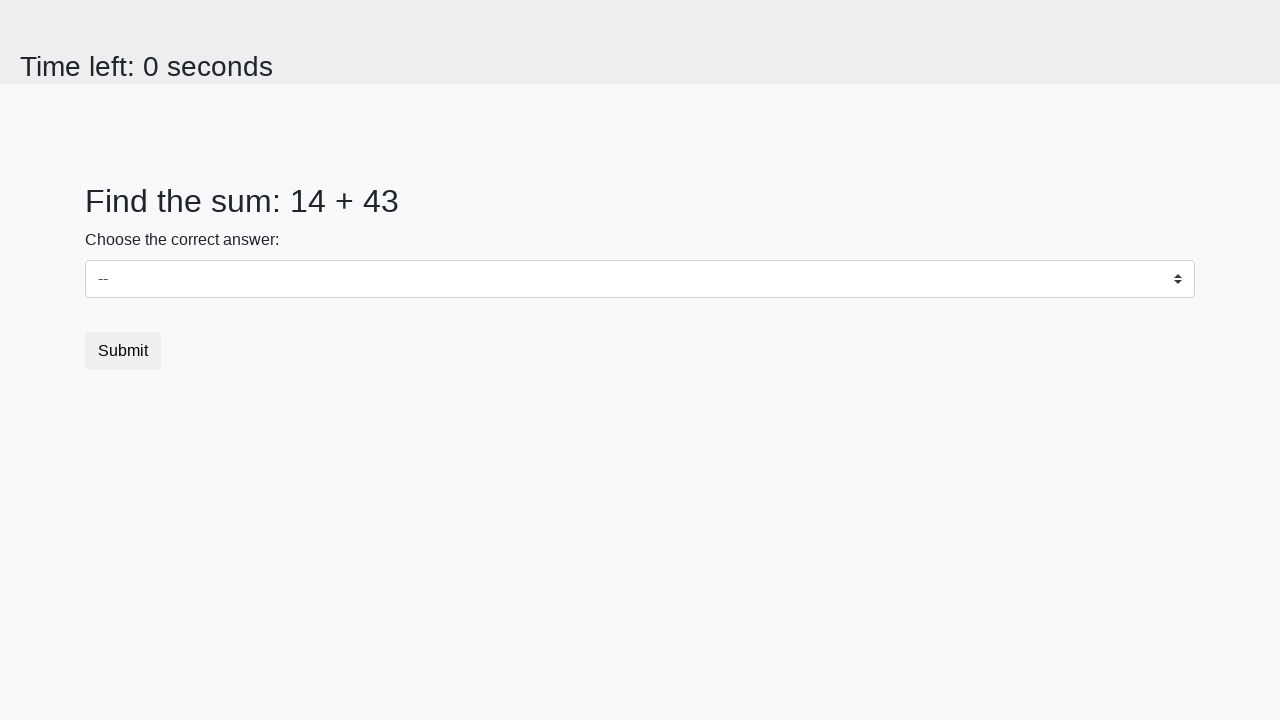

Selected 57 from dropdown menu on select
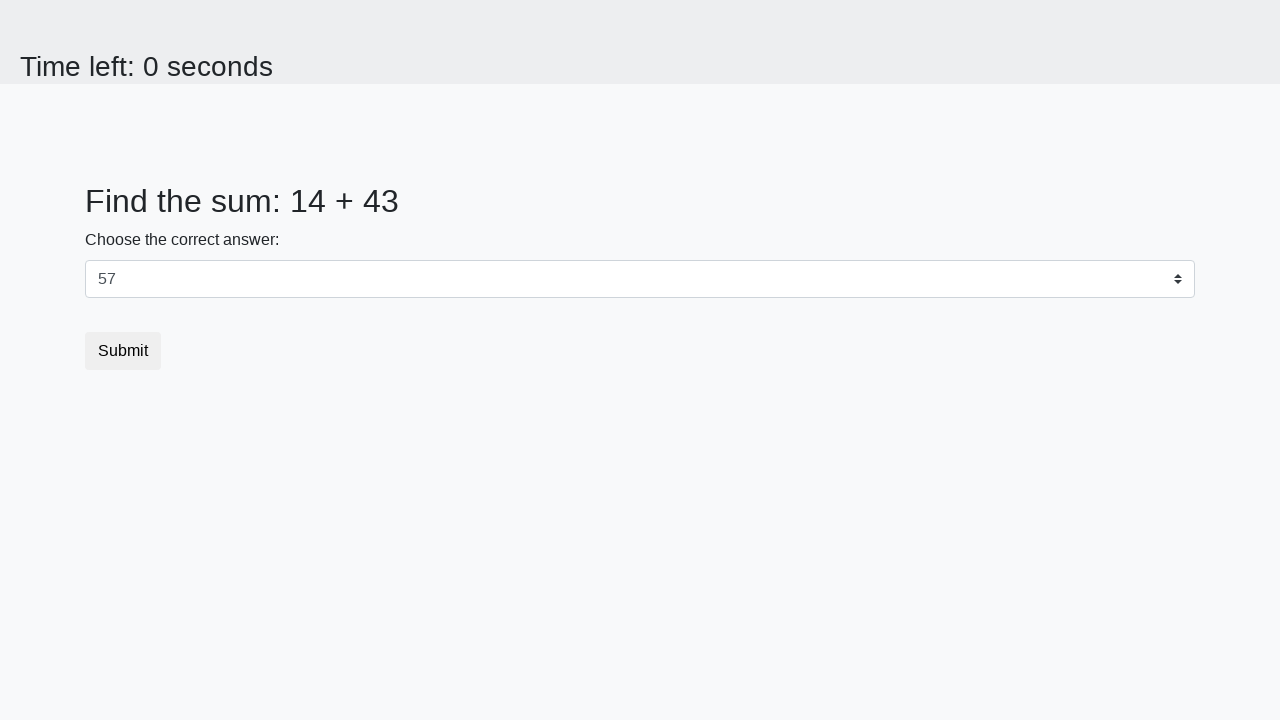

Clicked submit button to submit form at (123, 351) on [type='submit']
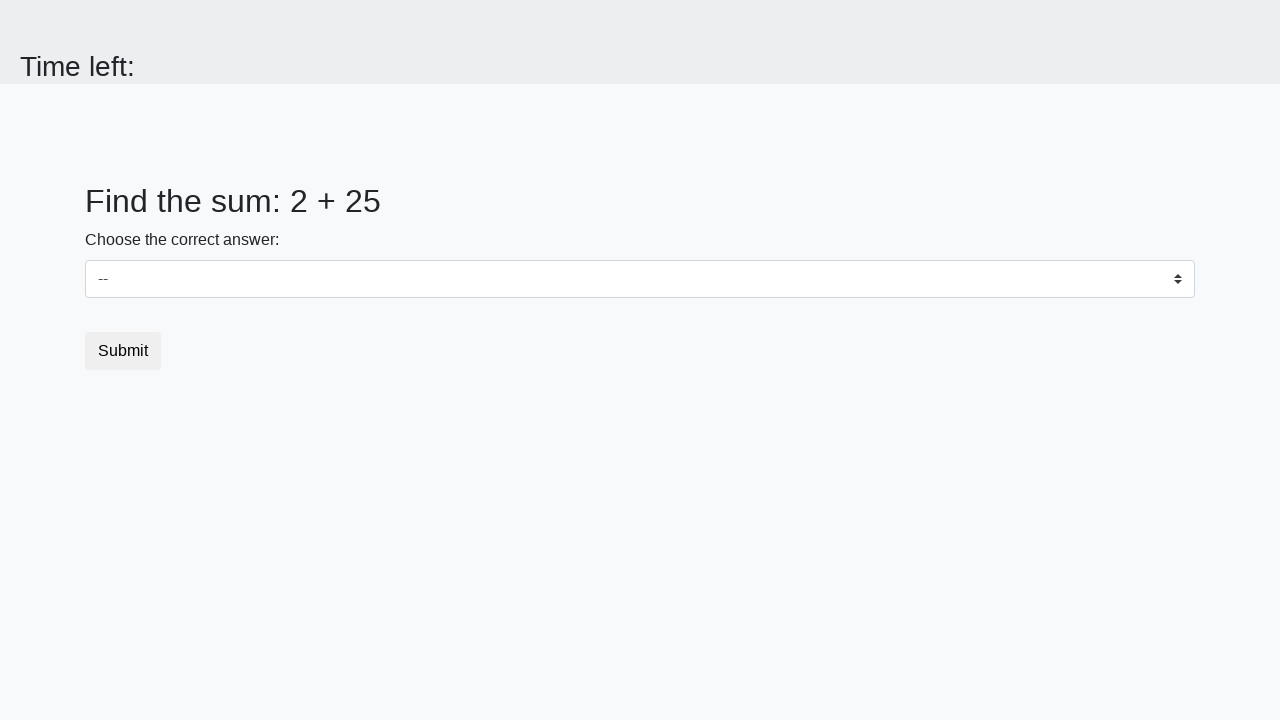

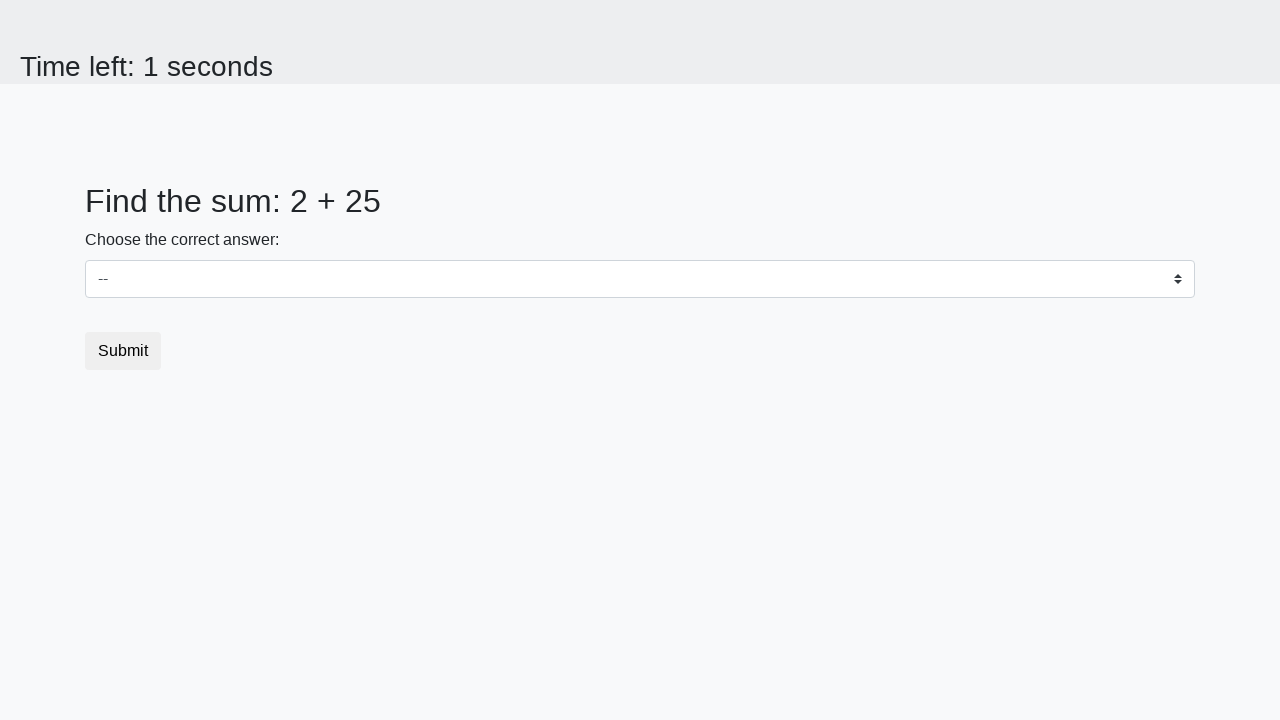